Tests dynamic controls by clicking Remove button, verifying "It's gone!" message, clicking Add button, and verifying "It's back!" message

Starting URL: https://the-internet.herokuapp.com/dynamic_controls

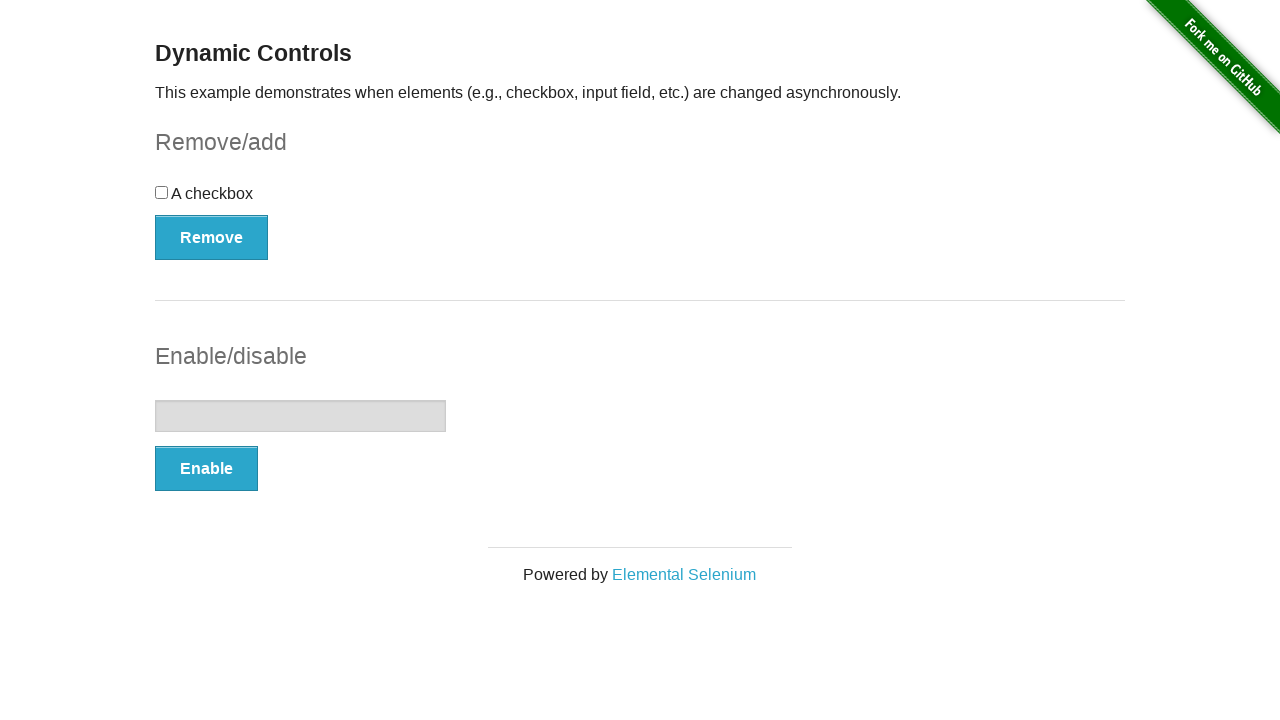

Navigated to dynamic controls page
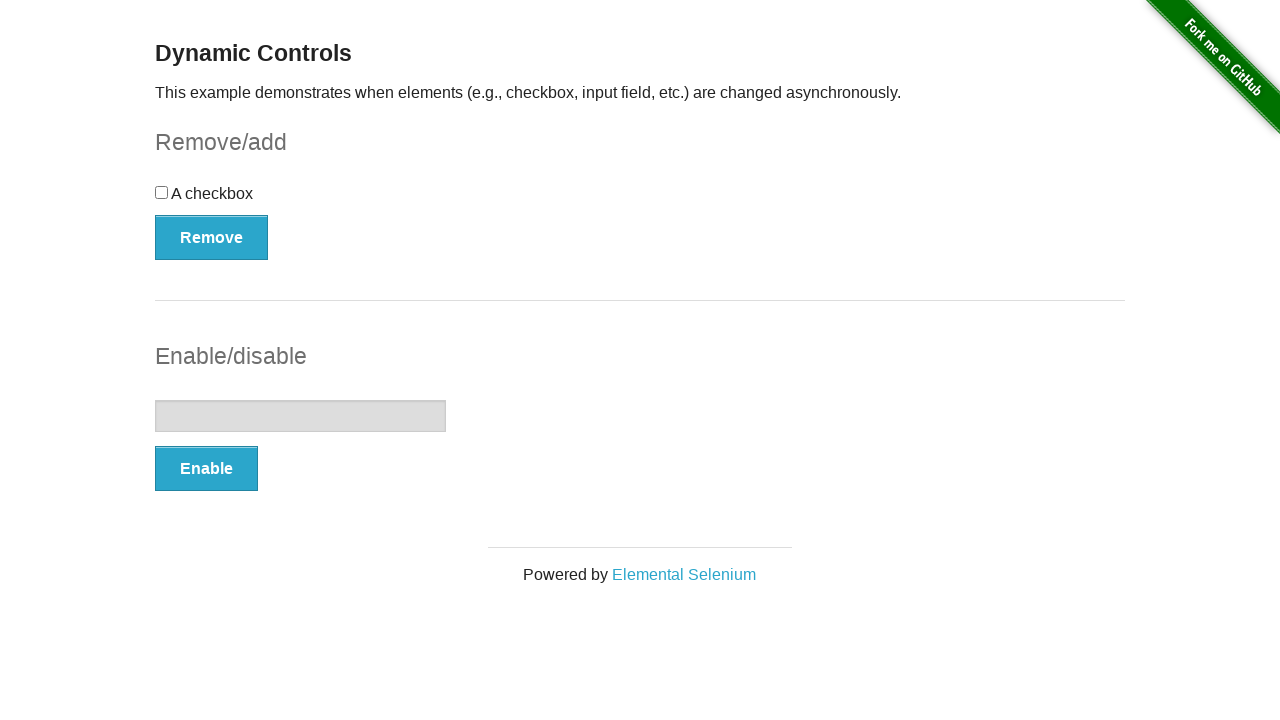

Clicked Remove button at (212, 237) on xpath=//button[.='Remove']
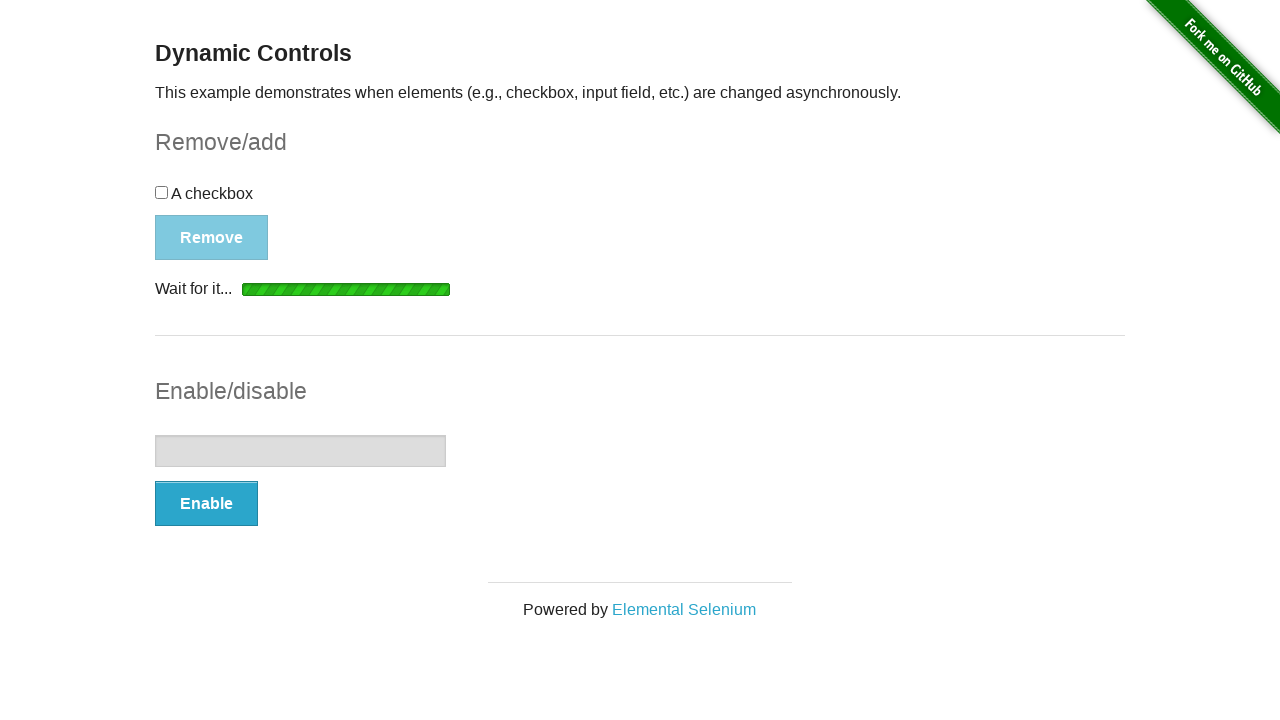

Verified "It's gone!" message is displayed
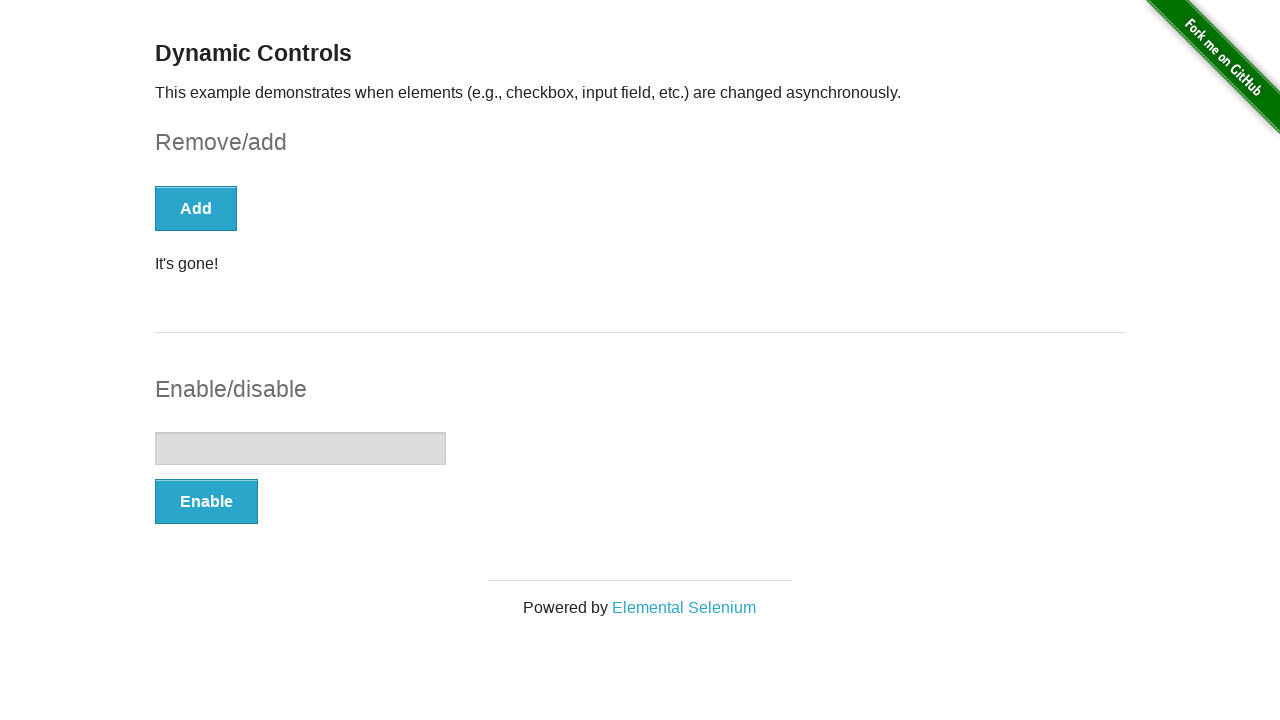

Clicked Add button at (196, 208) on xpath=//button[text()='Add']
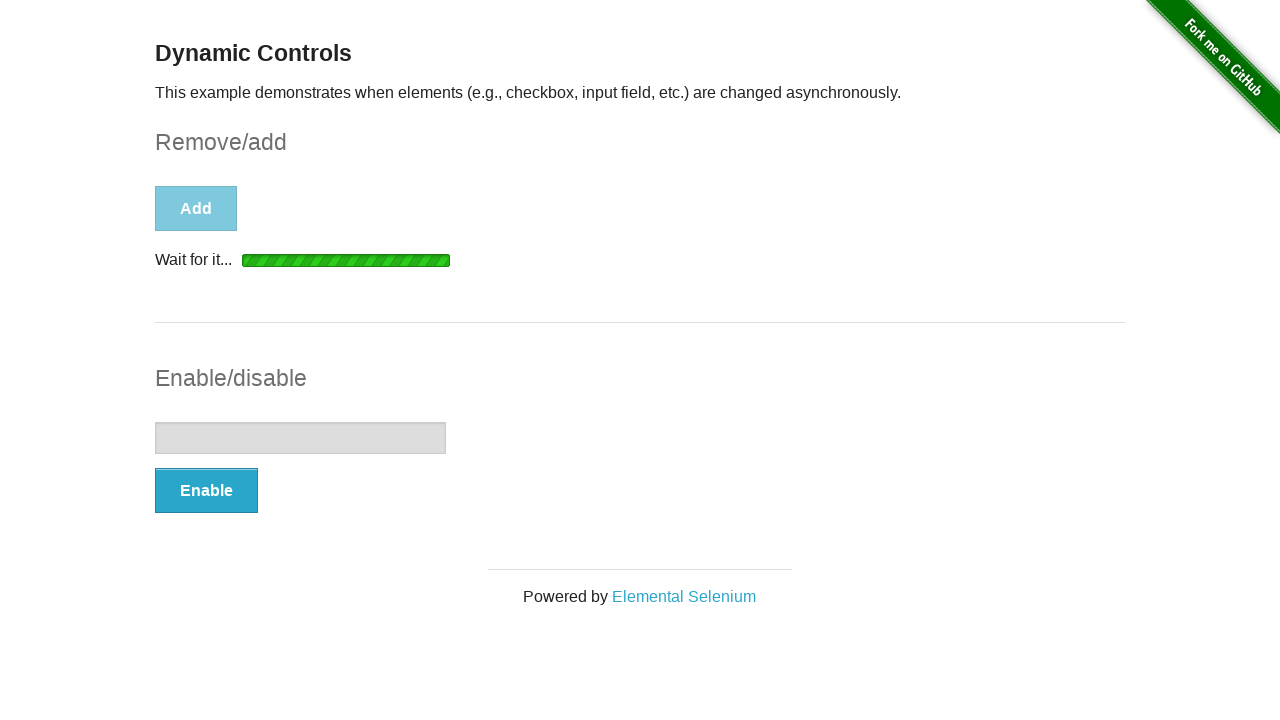

Verified "It's back!" message is displayed
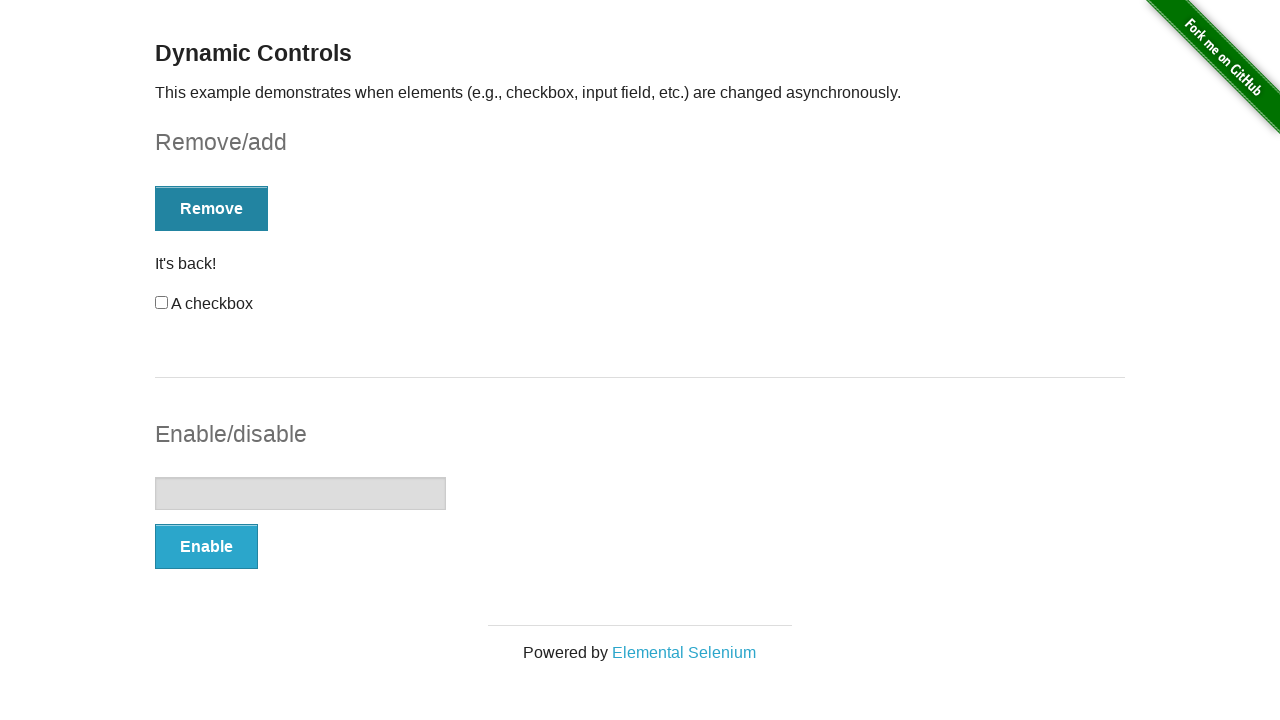

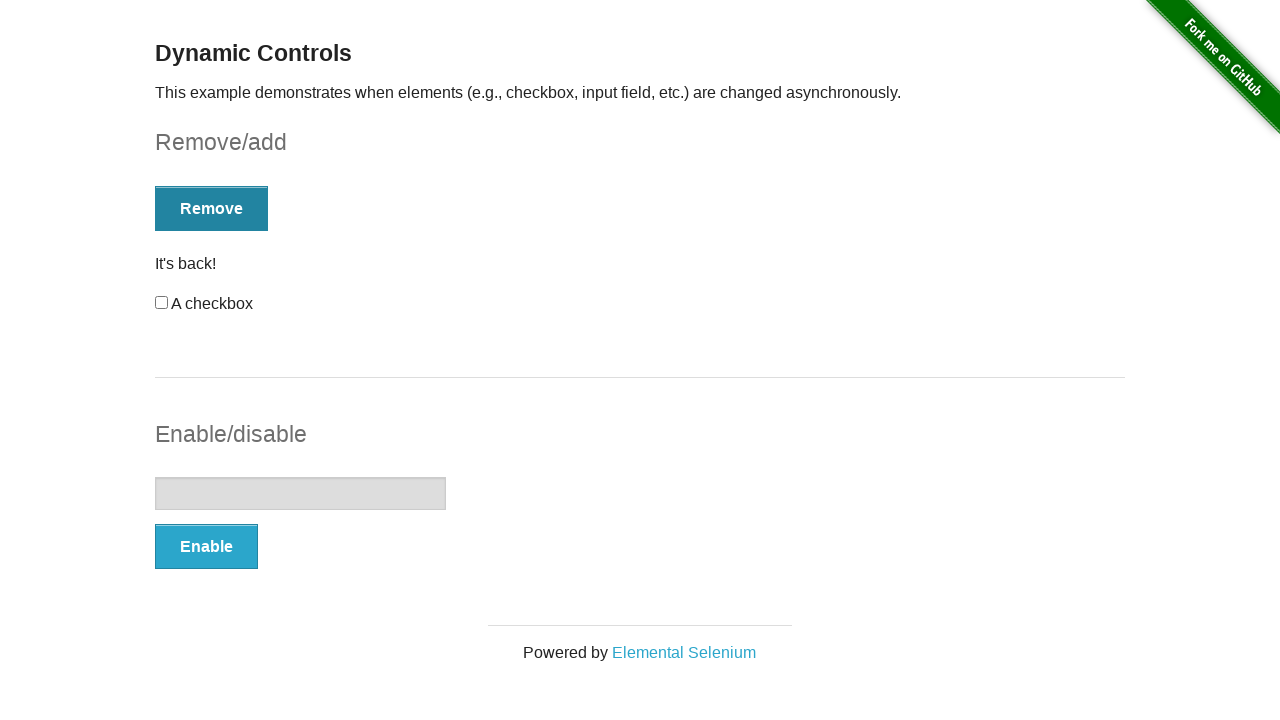